Tests radio button functionality on a practice website by selecting various radio buttons (browser preference, age group) and checking selection states.

Starting URL: https://leafground.com/radio.xhtml

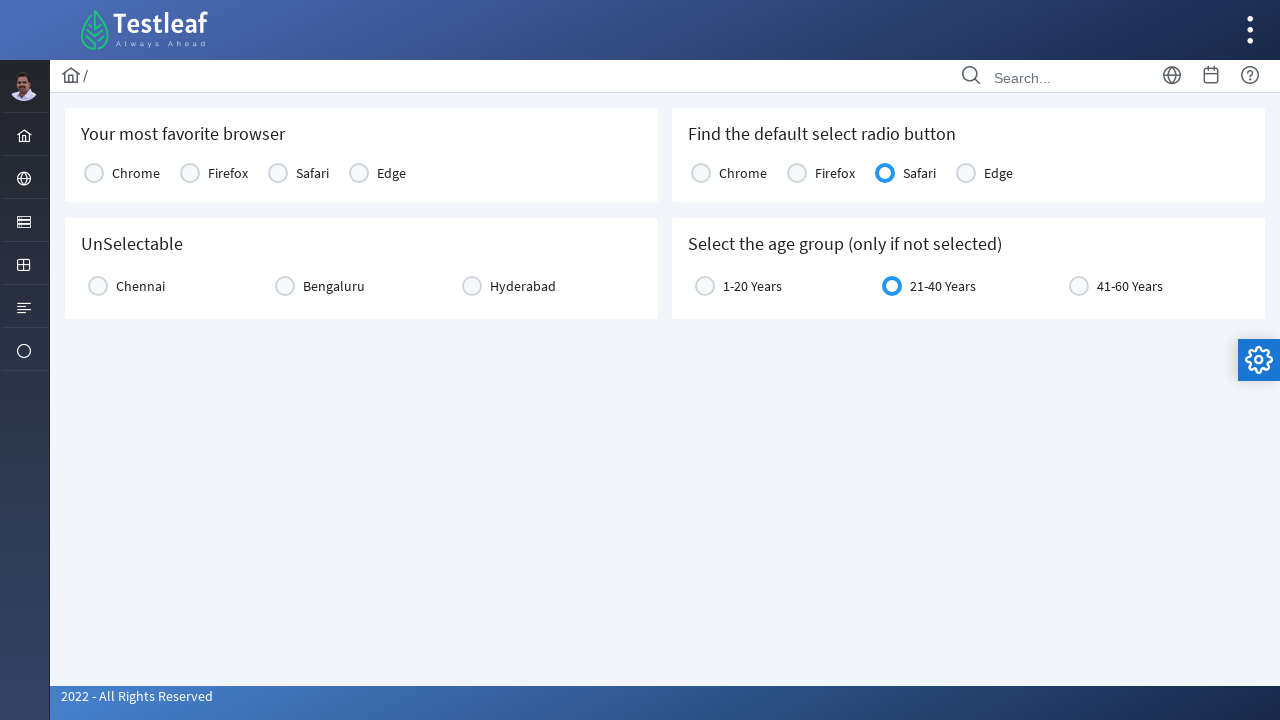

Selected 'Chrome' as favorite browser at (136, 173) on xpath=//label[text()='Chrome']
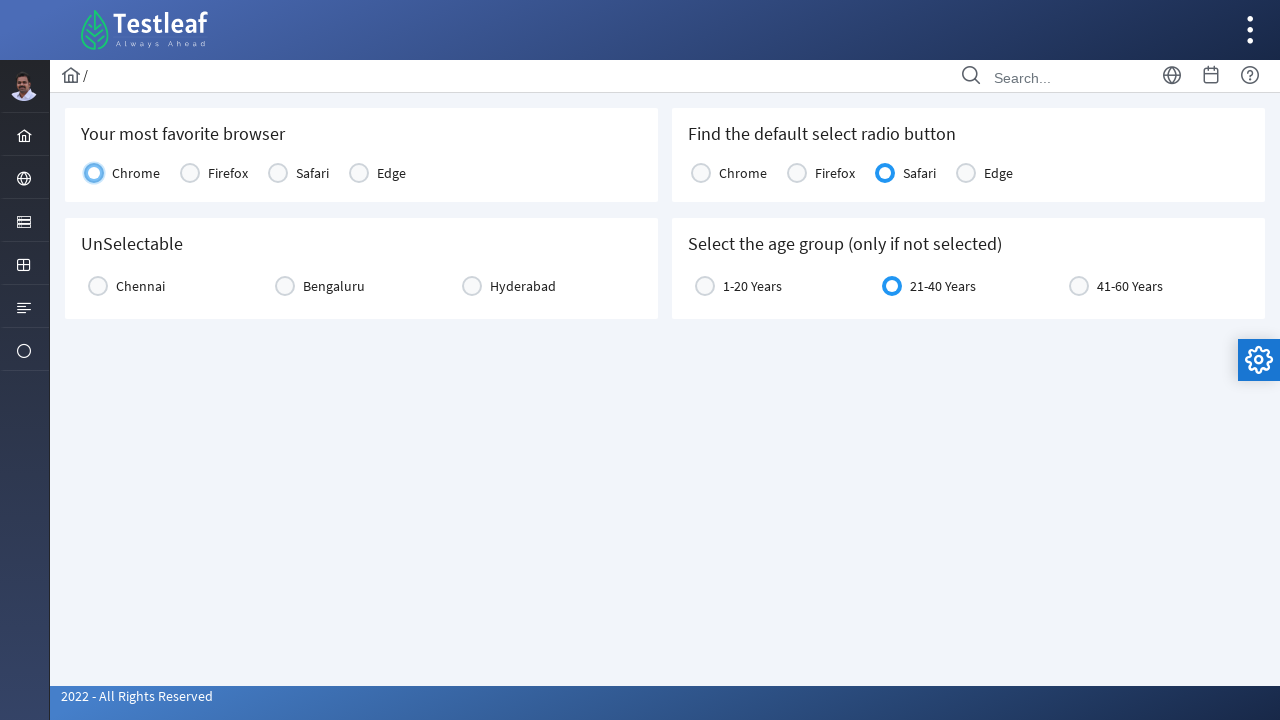

Located Bengaluru radio button
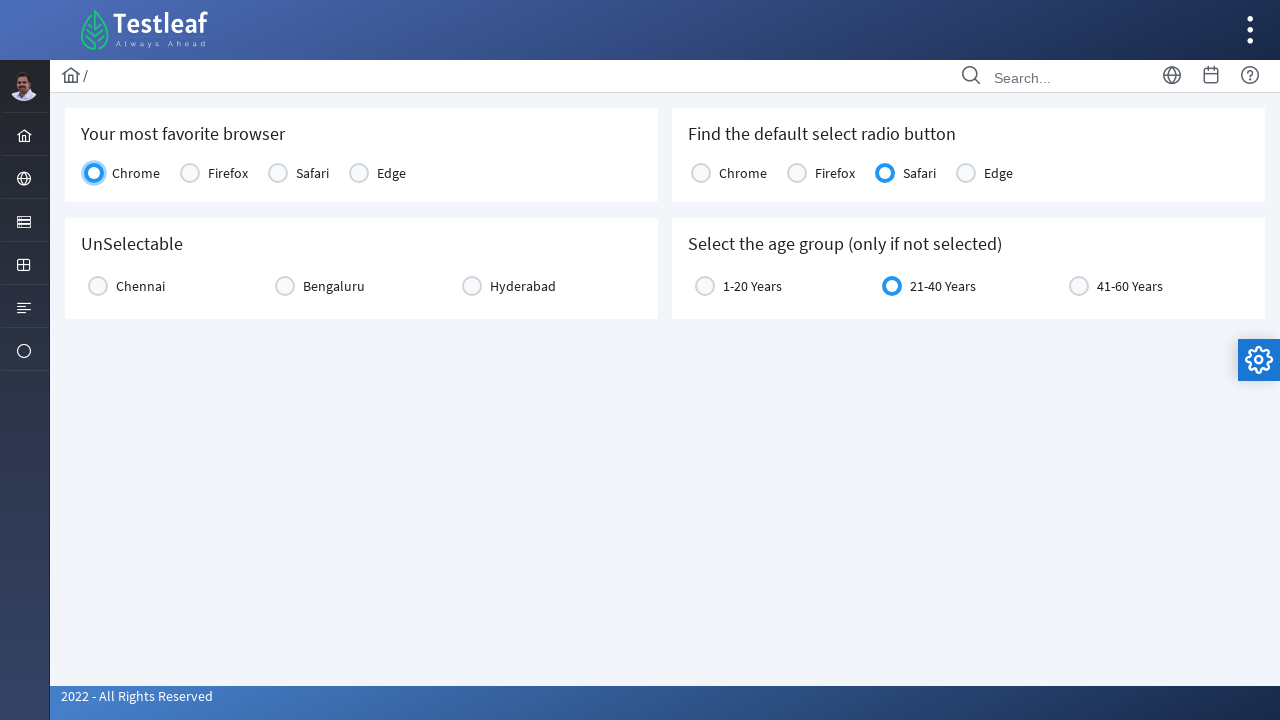

Bengaluru radio button became available
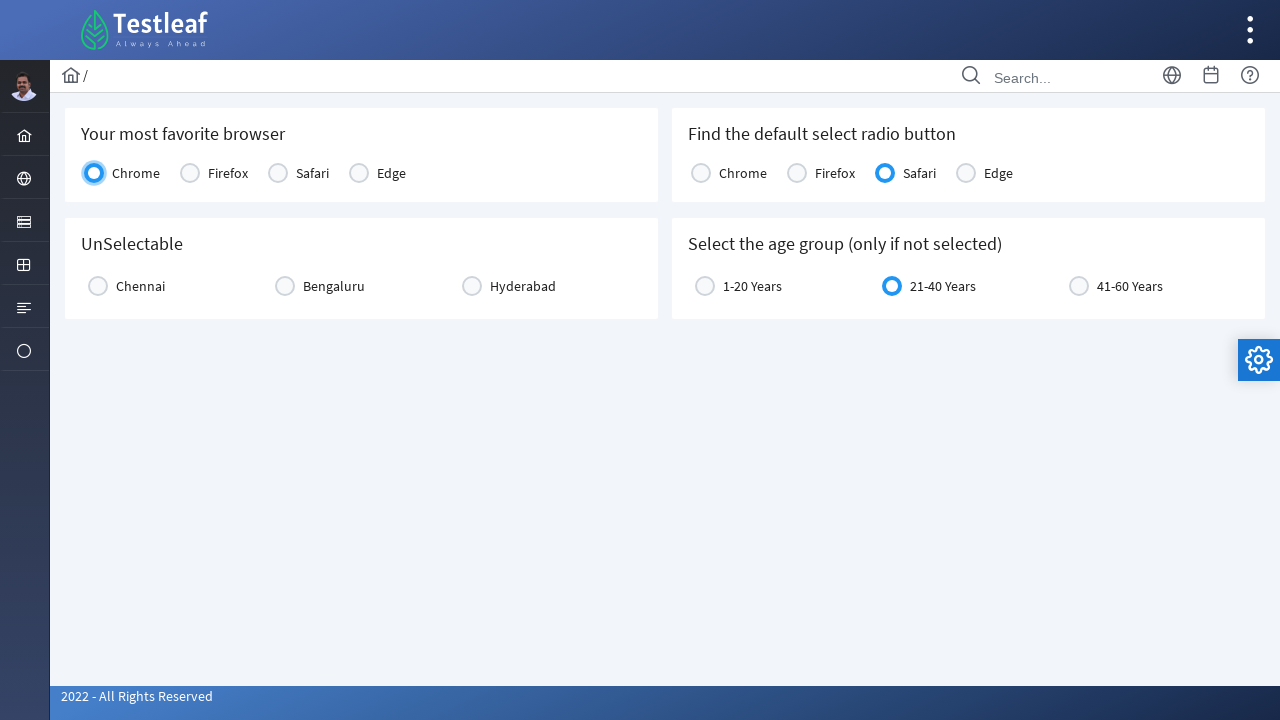

Located Safari radio button
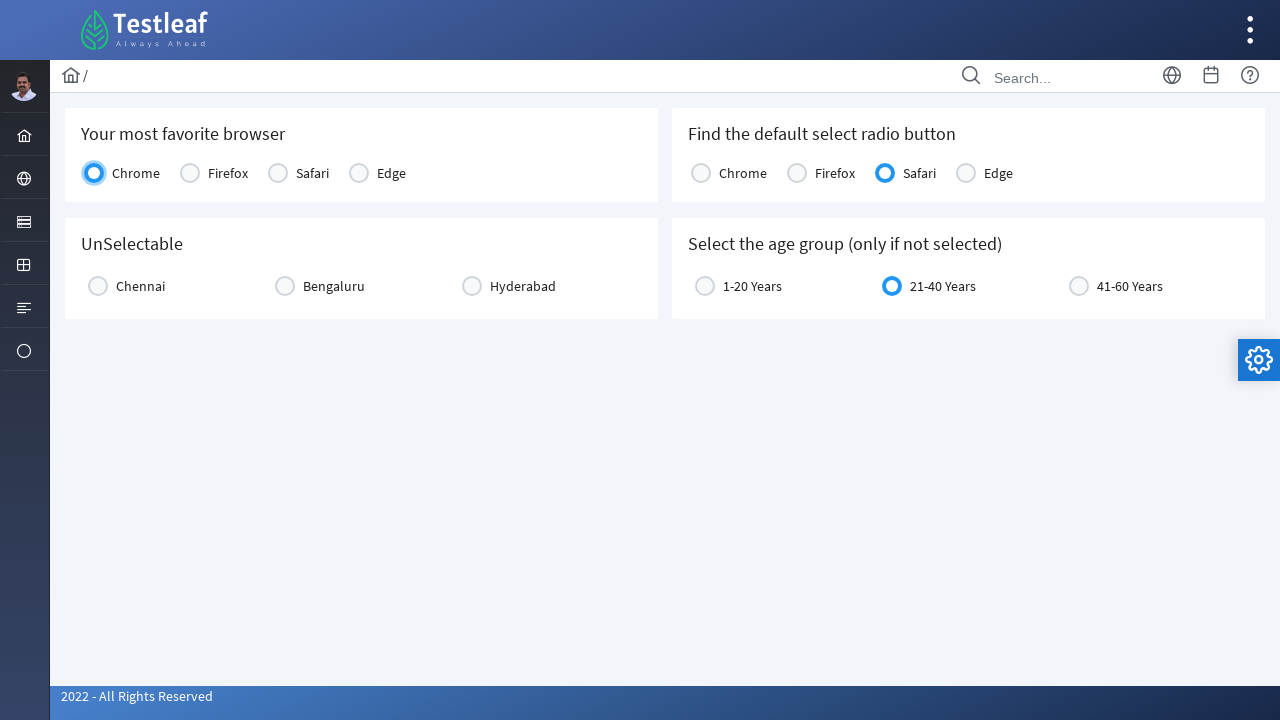

Safari radio button became available
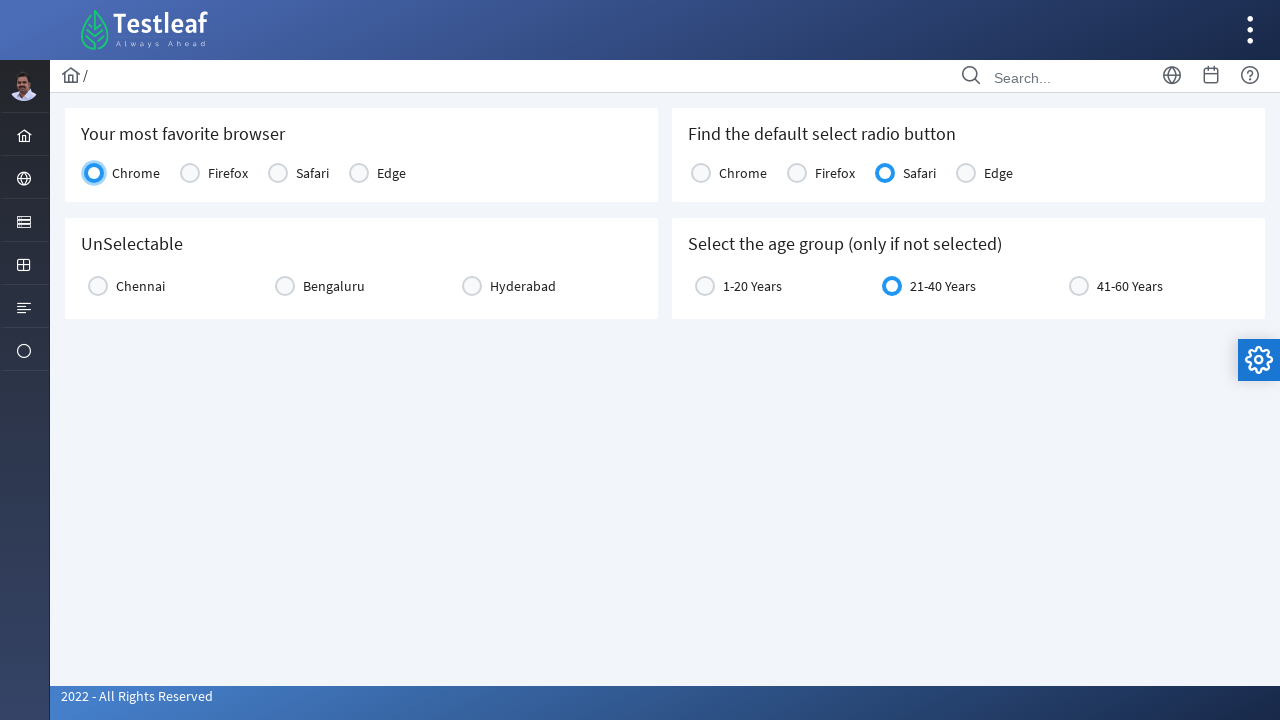

Located age group radio button '1-20 Years'
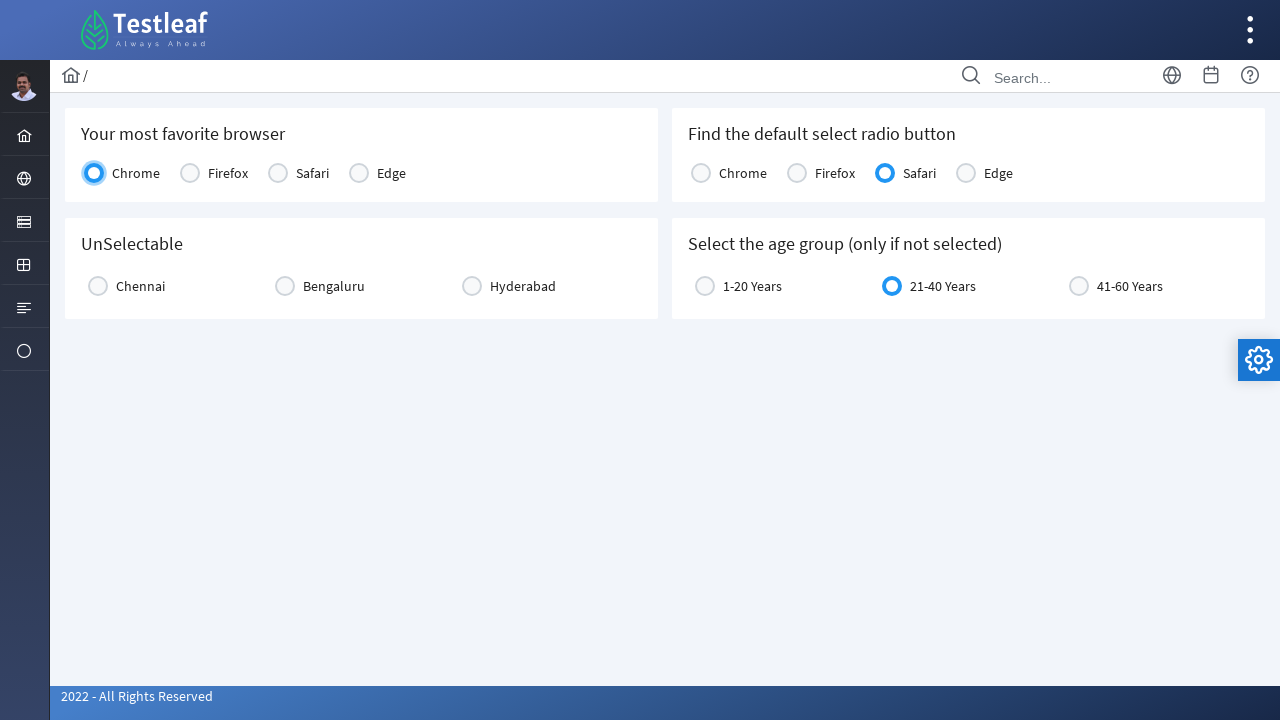

Selected age group '1-20 Years' at (752, 286) on xpath=//label[text()='1-20 Years']
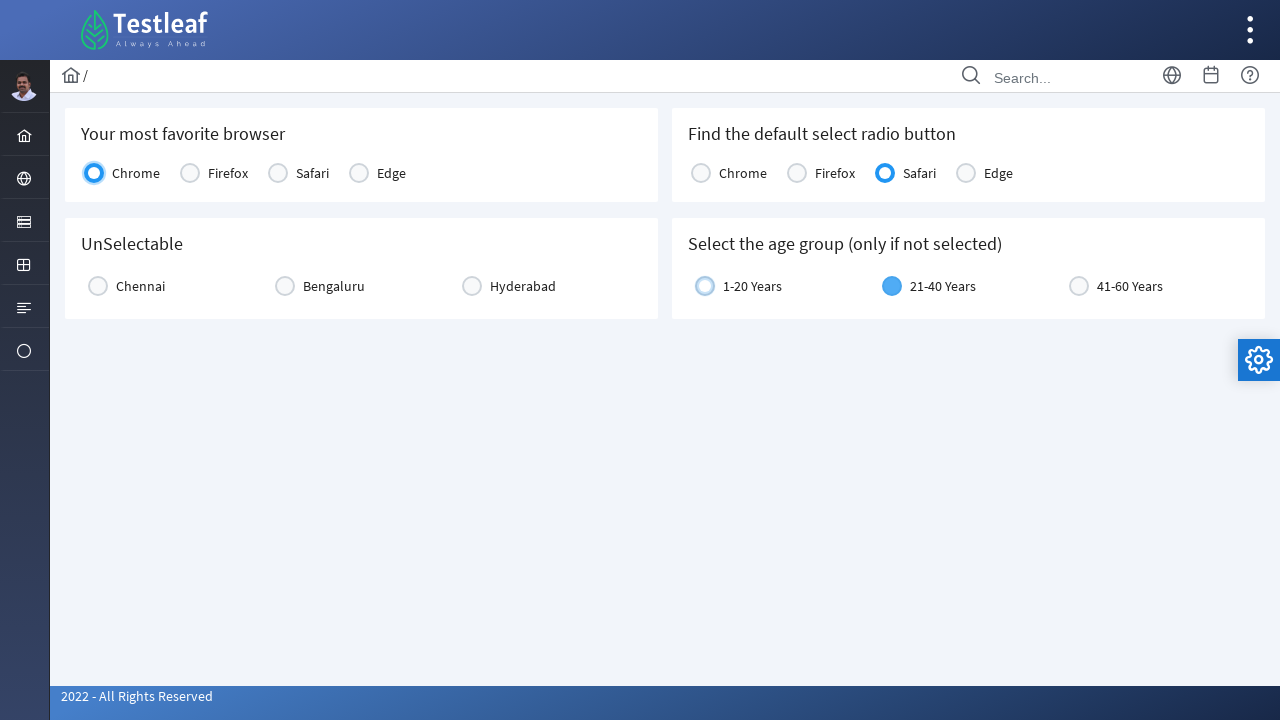

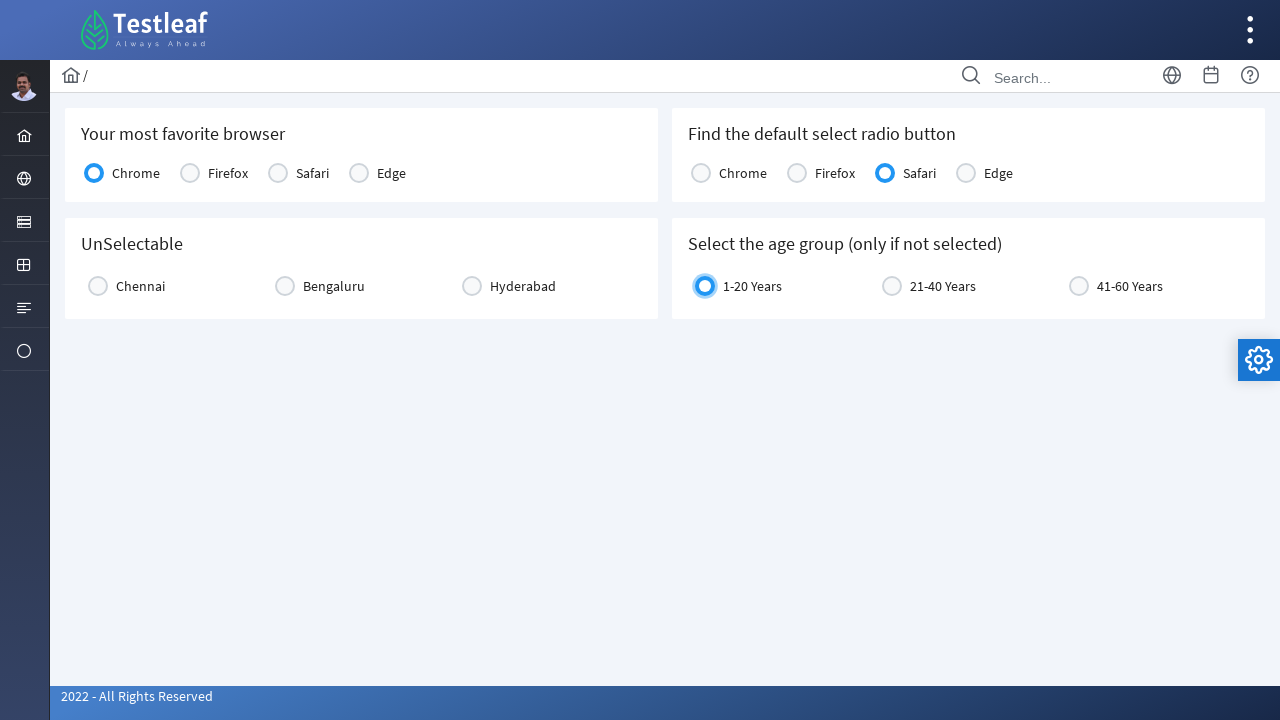